Tests the Add/Remove Elements functionality by clicking the "Add Element" button to add a new button, verifying it appears, then clicking the delete button and verifying it is removed.

Starting URL: http://the-internet.herokuapp.com/add_remove_elements/

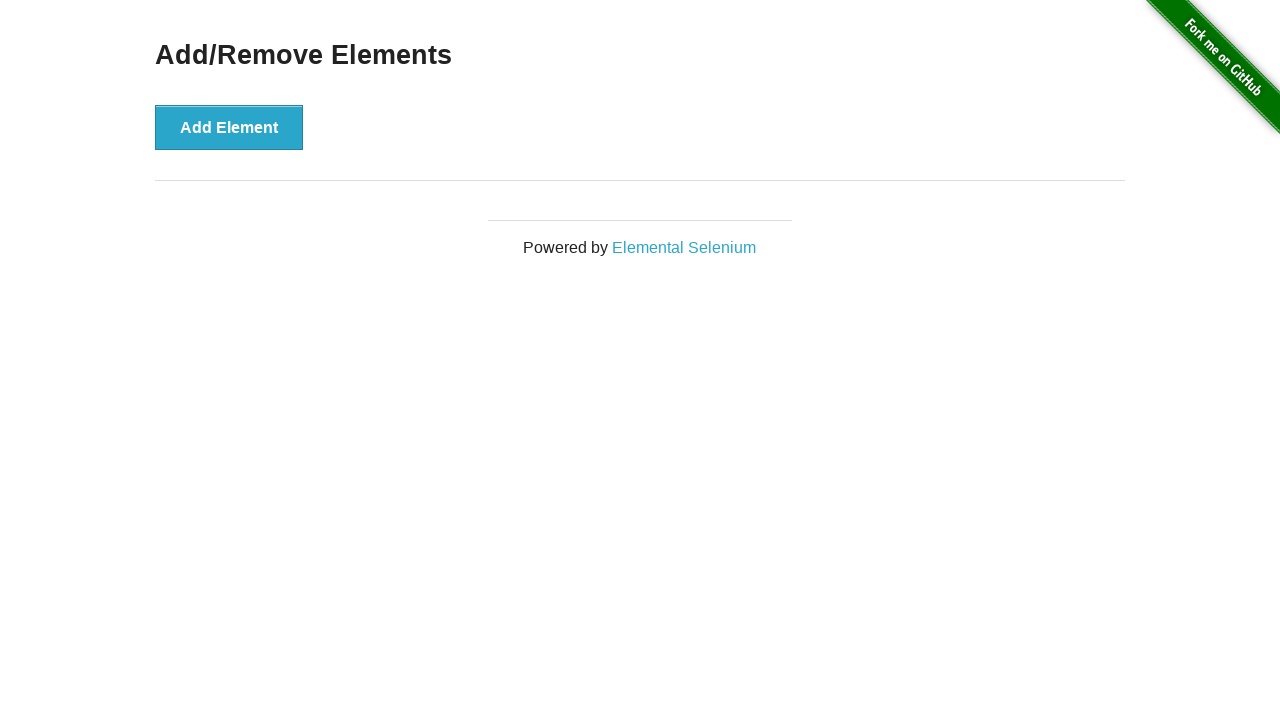

Clicked 'Add Element' button to add a new element at (229, 127) on xpath=//button[text()='Add Element']
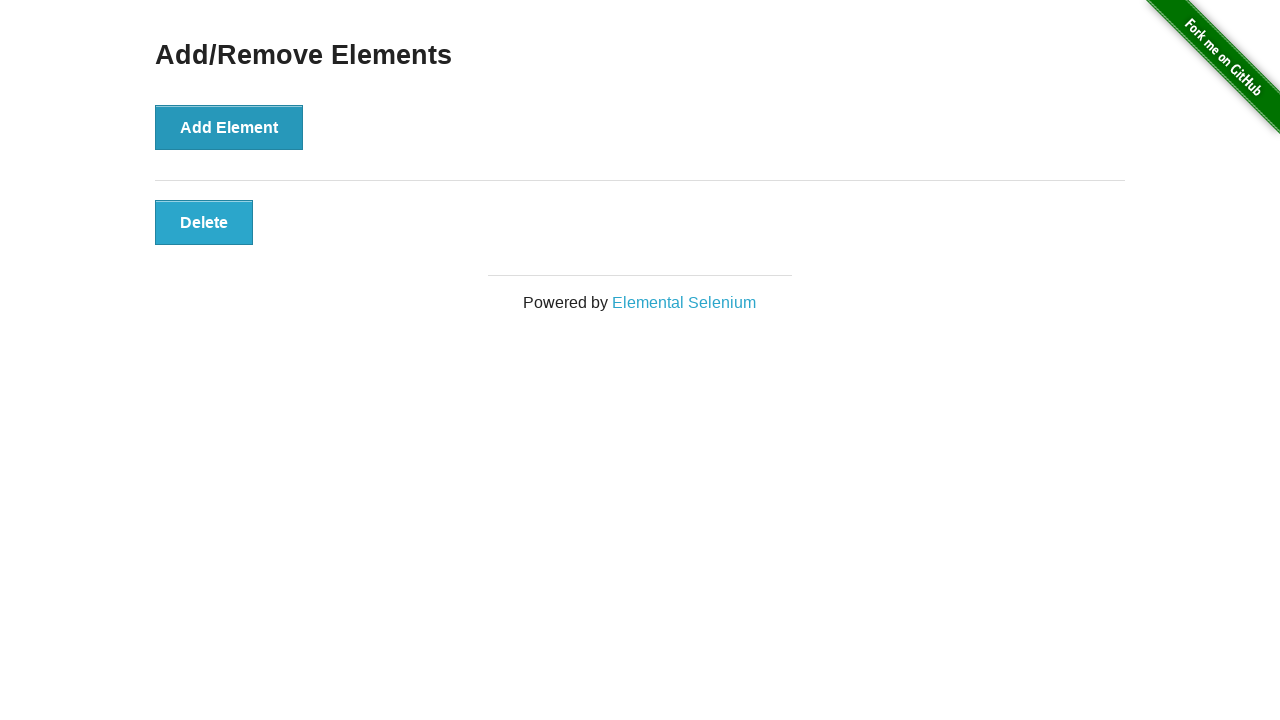

Verified that the delete button appeared and is visible
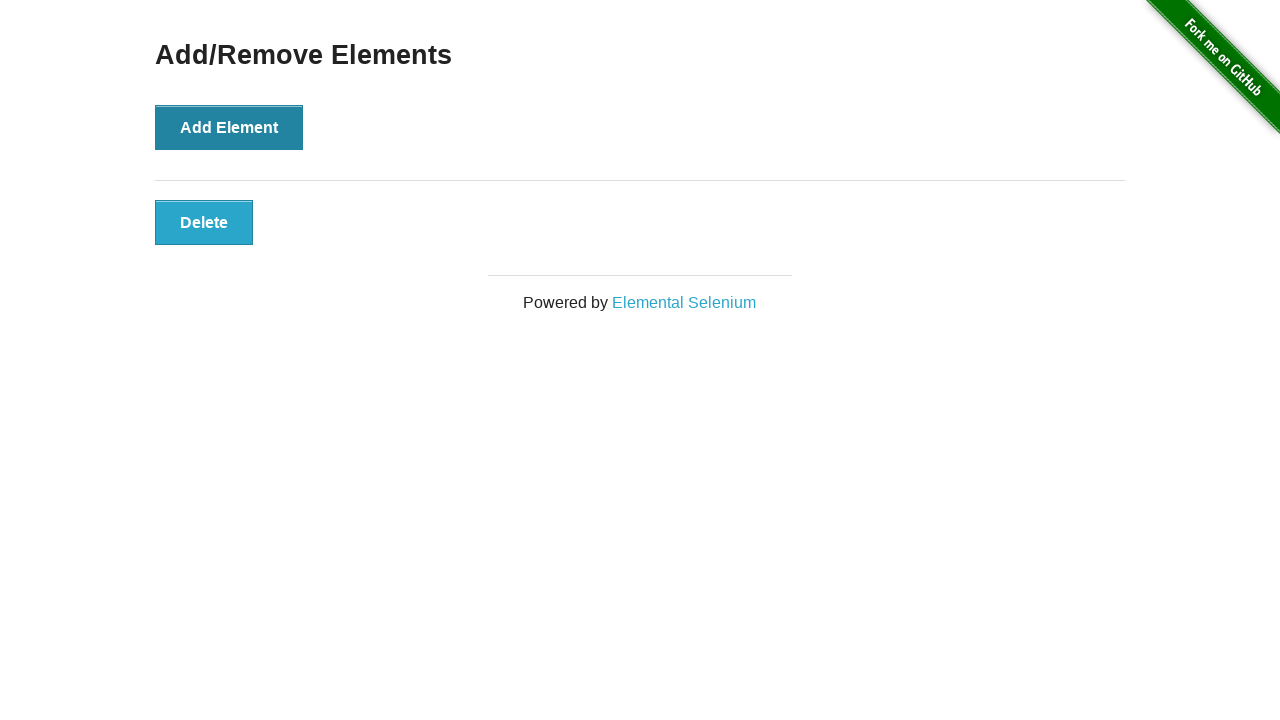

Clicked the delete button to remove the element at (204, 222) on xpath=//div[@id='elements']/button
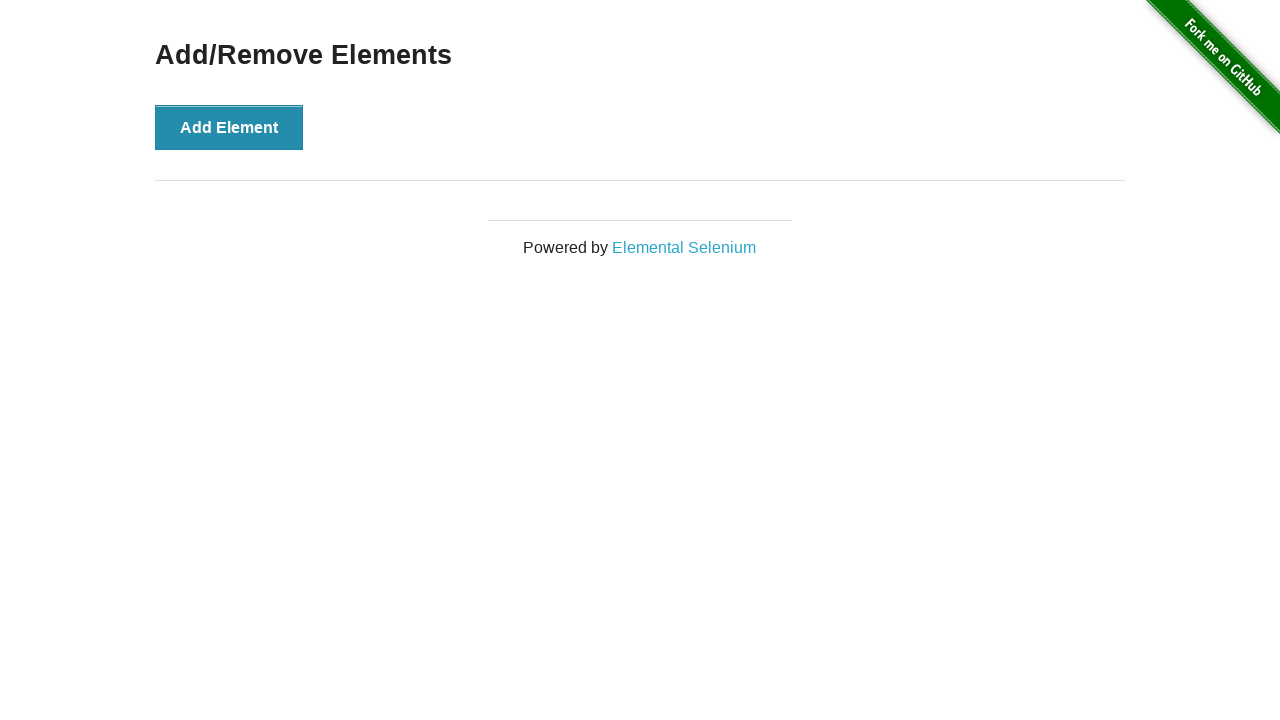

Verified that the delete button has been removed and is no longer visible
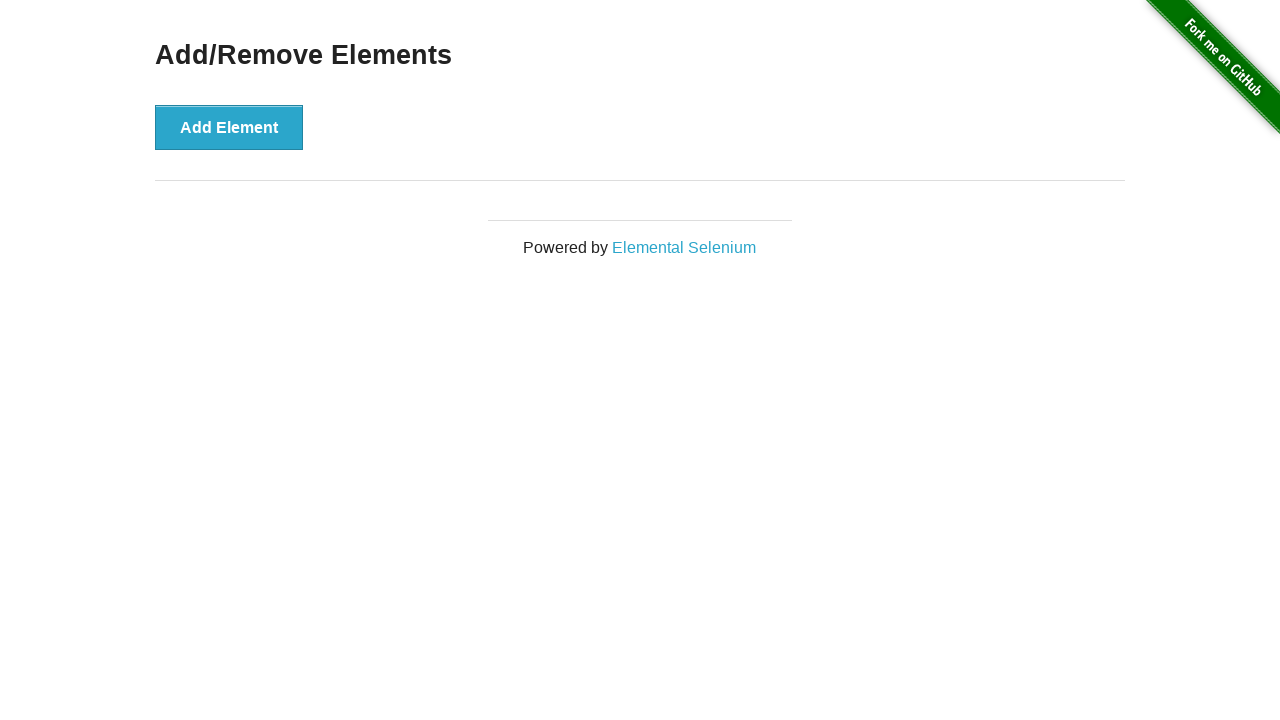

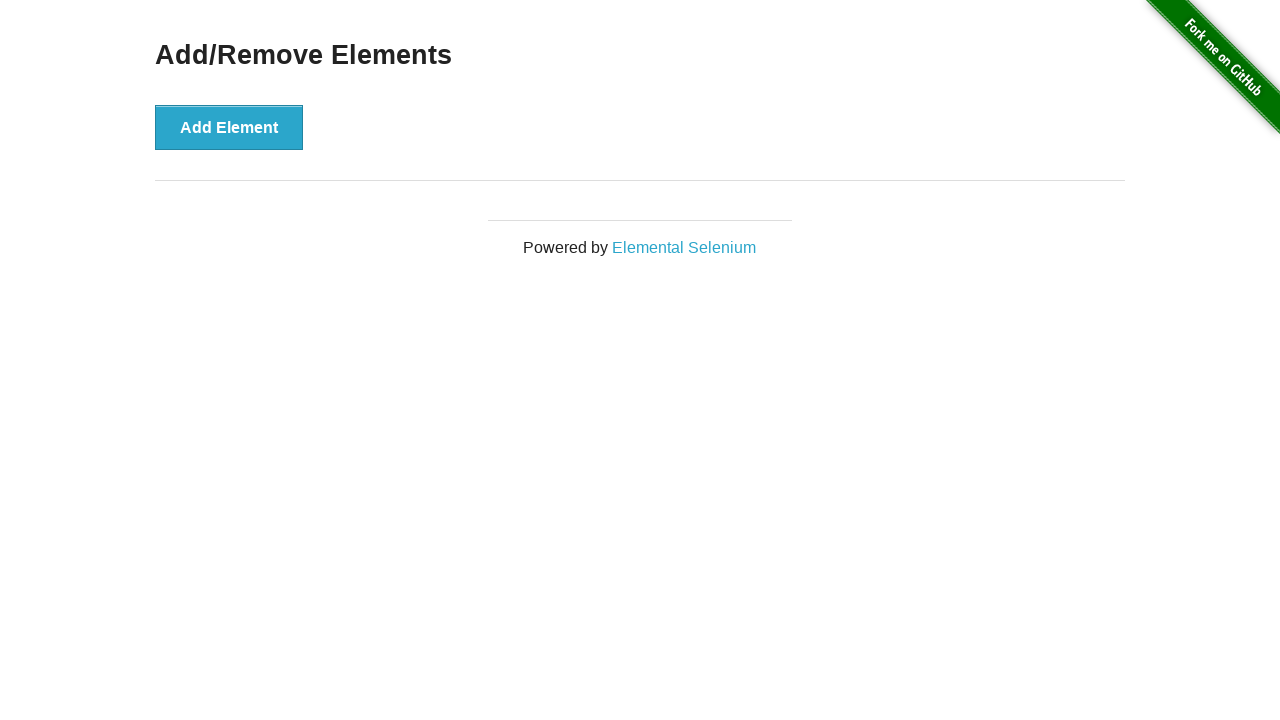